Tests filtering to display only active (non-completed) items

Starting URL: https://demo.playwright.dev/todomvc

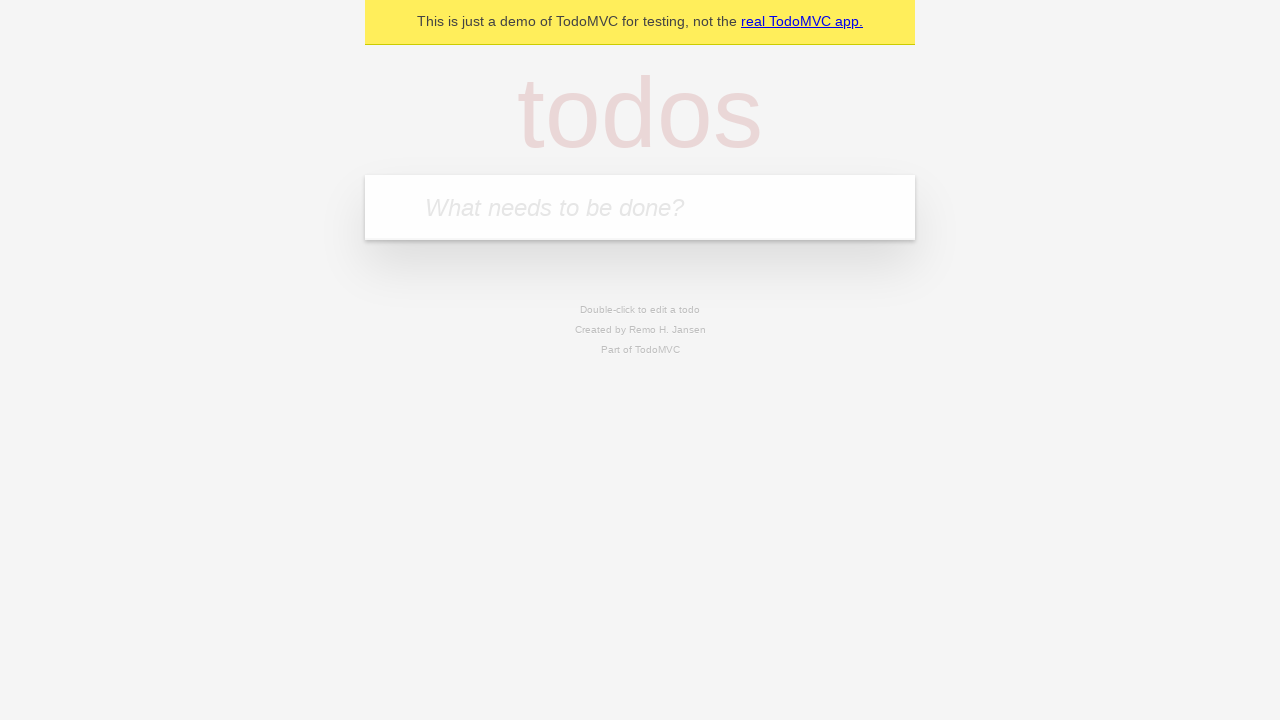

Filled new todo input with 'buy some cheese' on .new-todo
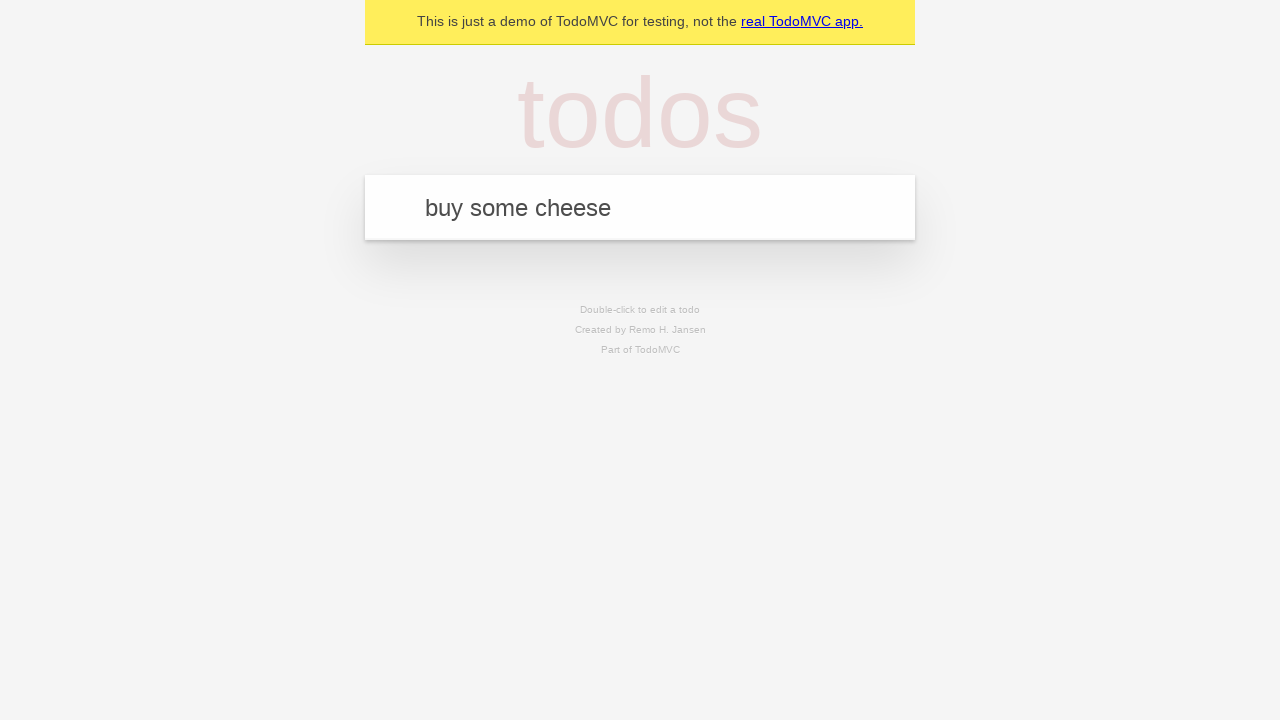

Pressed Enter to add first todo item on .new-todo
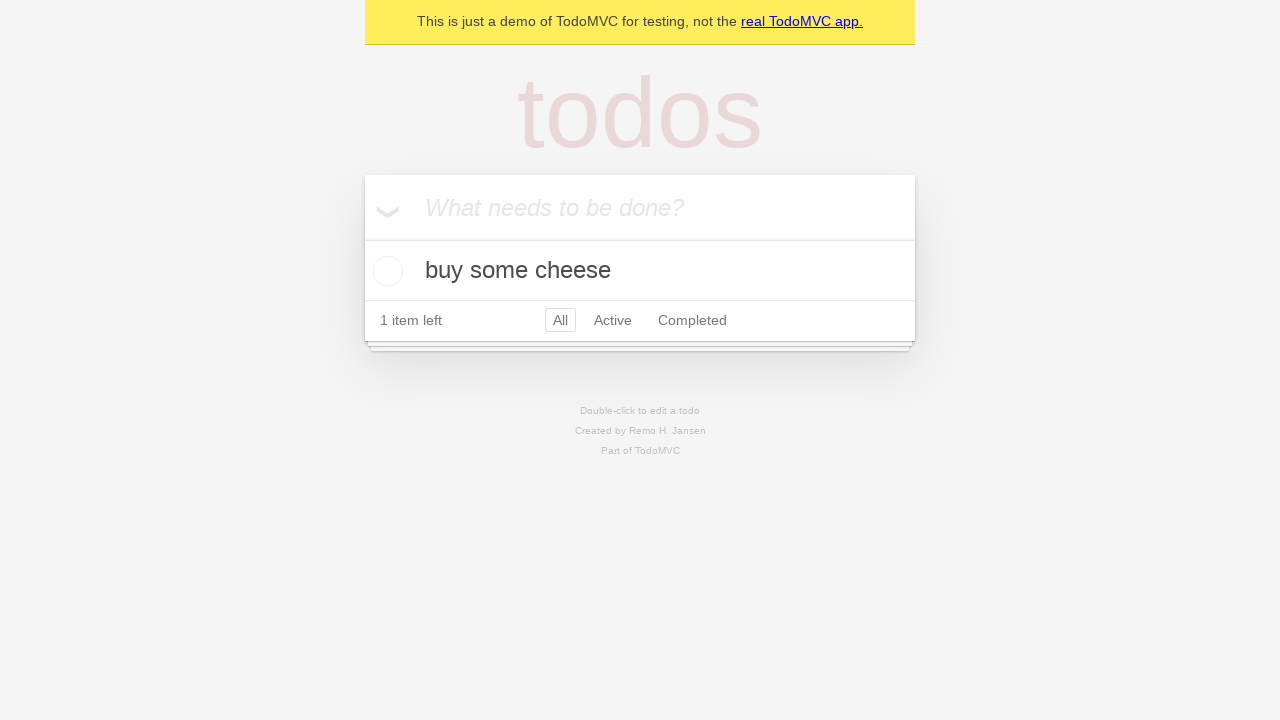

Filled new todo input with 'feed the cat' on .new-todo
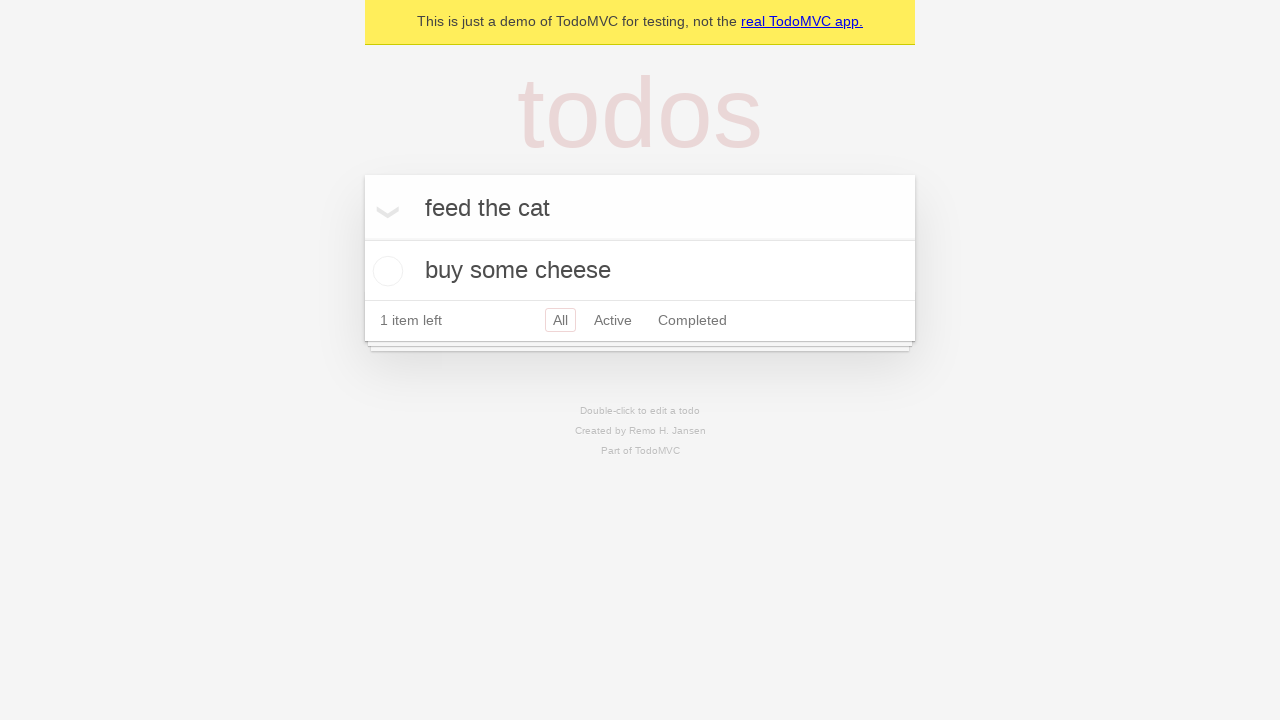

Pressed Enter to add second todo item on .new-todo
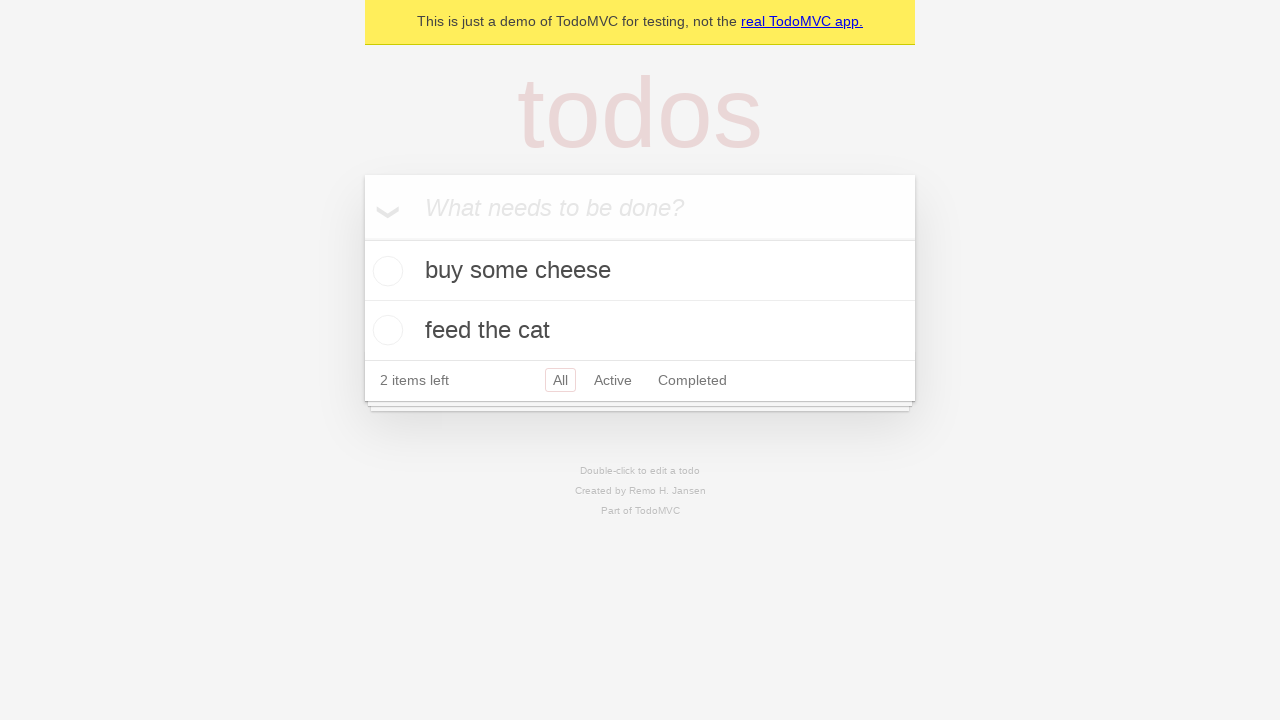

Filled new todo input with 'book a doctors appointment' on .new-todo
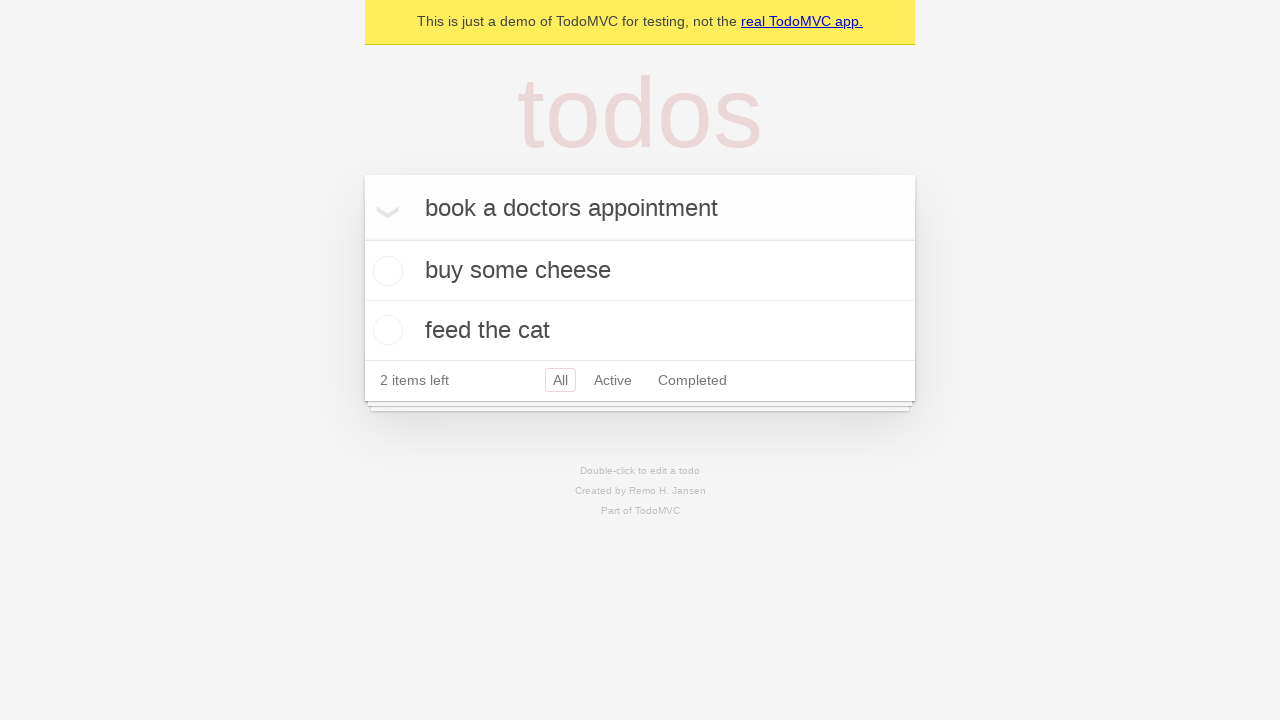

Pressed Enter to add third todo item on .new-todo
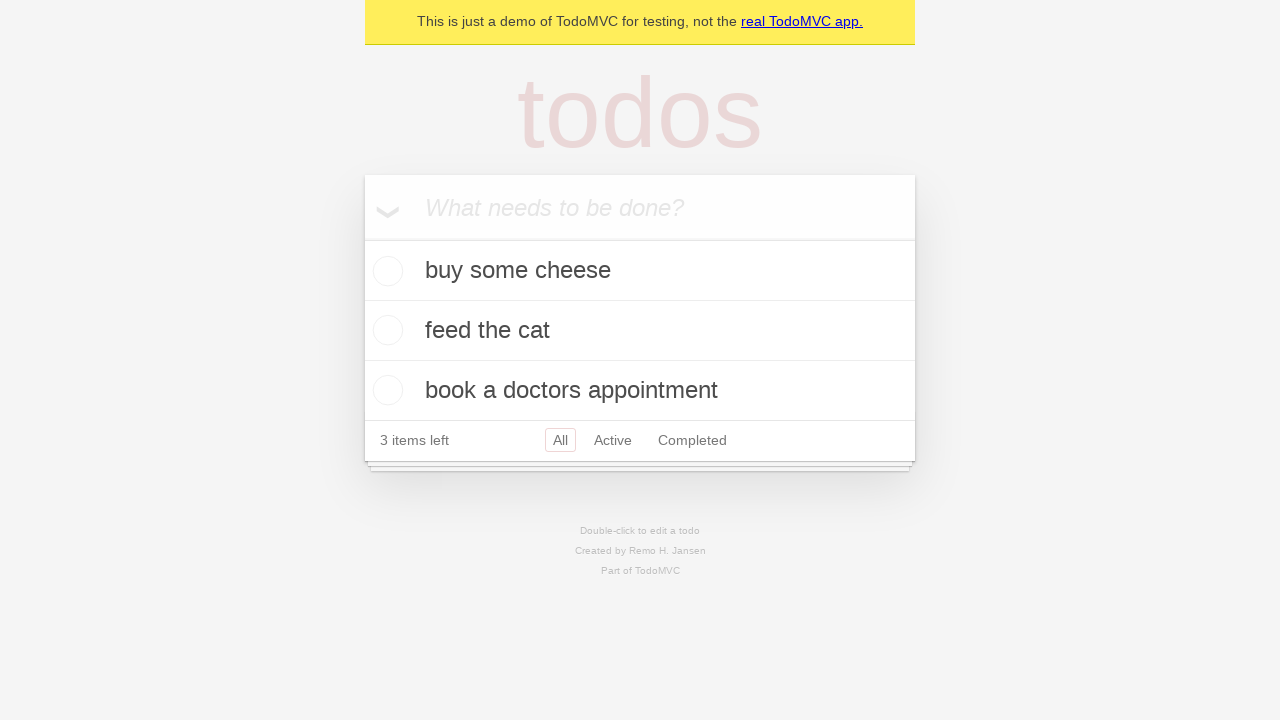

Waited for all three todo items to load in the list
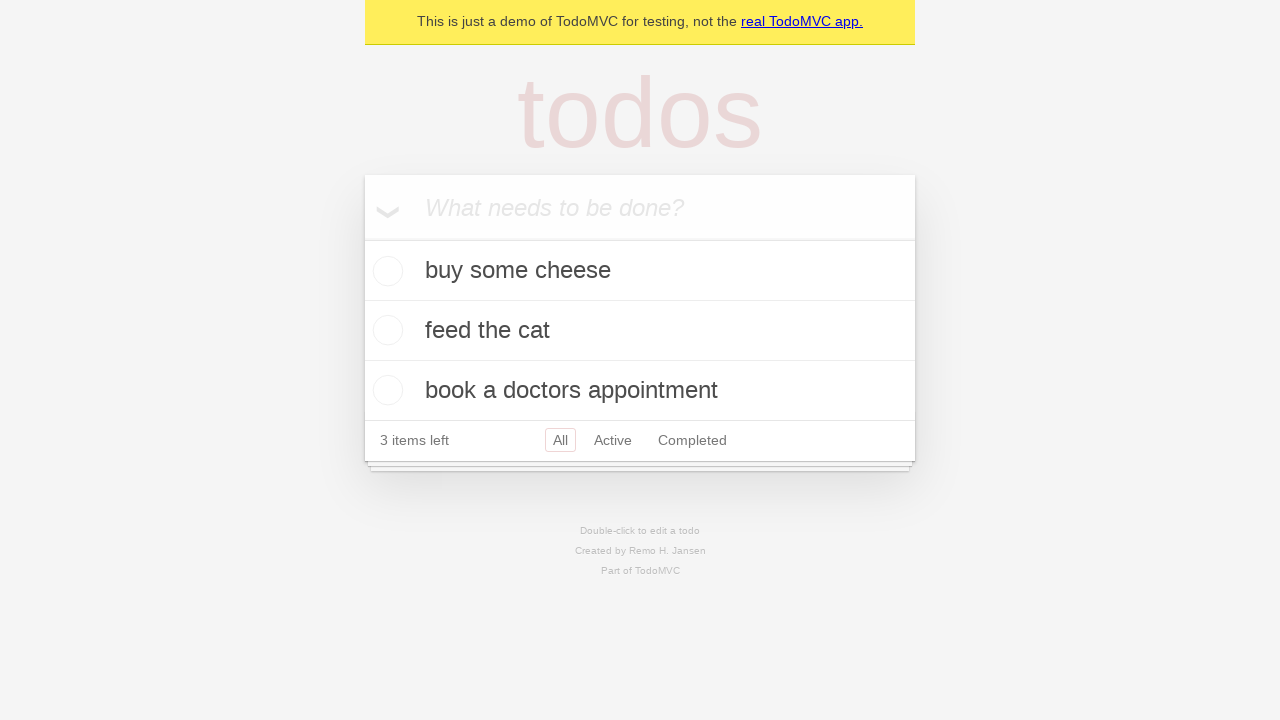

Checked the second todo item to mark it as completed at (385, 330) on .todo-list li .toggle >> nth=1
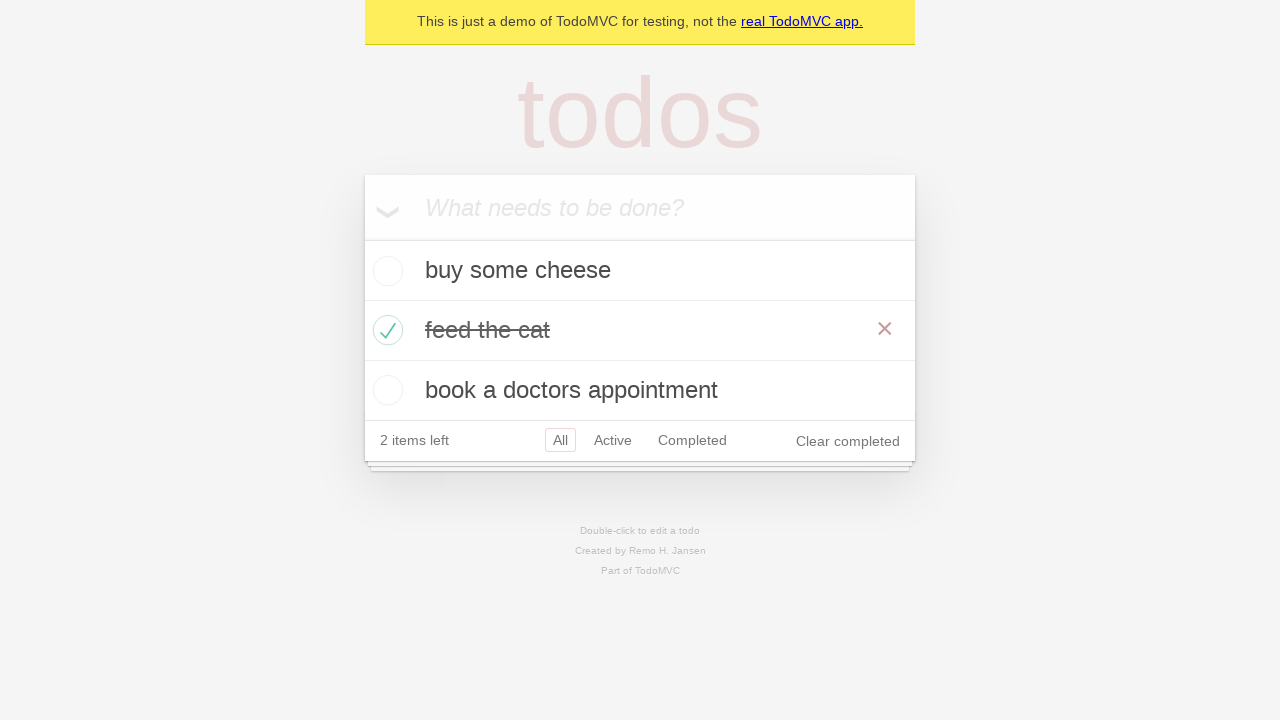

Clicked Active filter to display only active (non-completed) items at (613, 440) on .filters >> text=Active
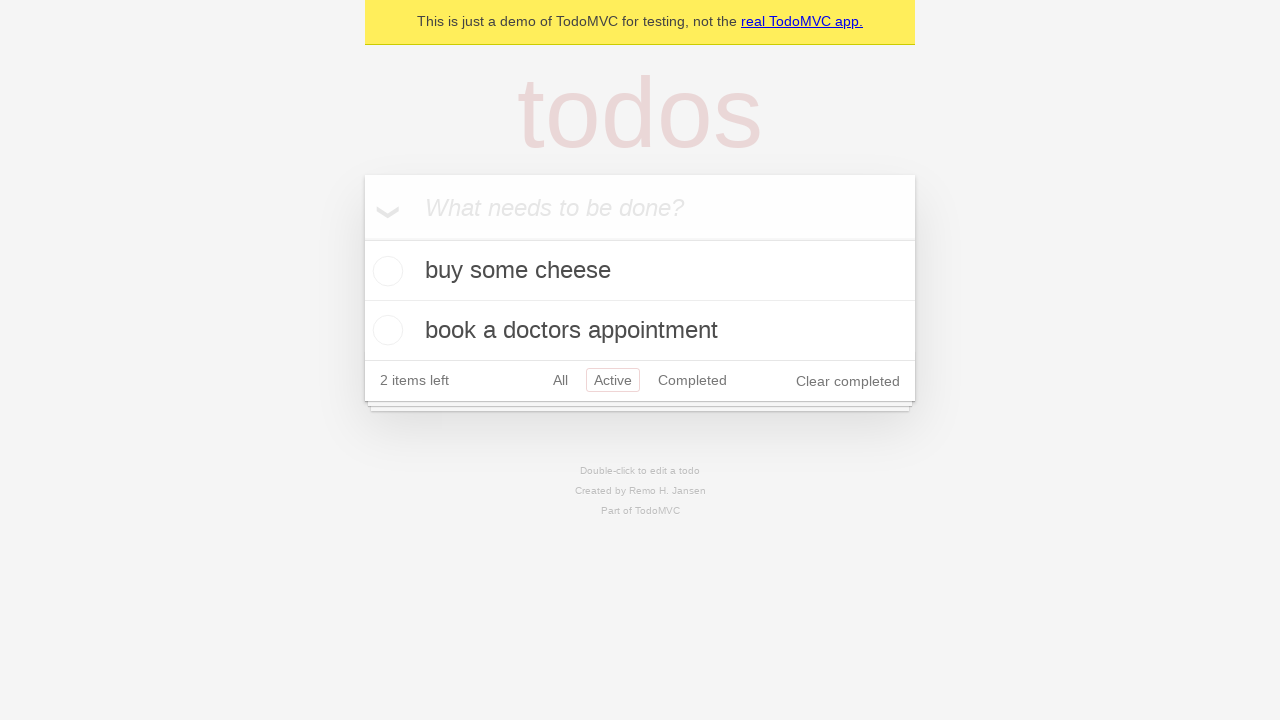

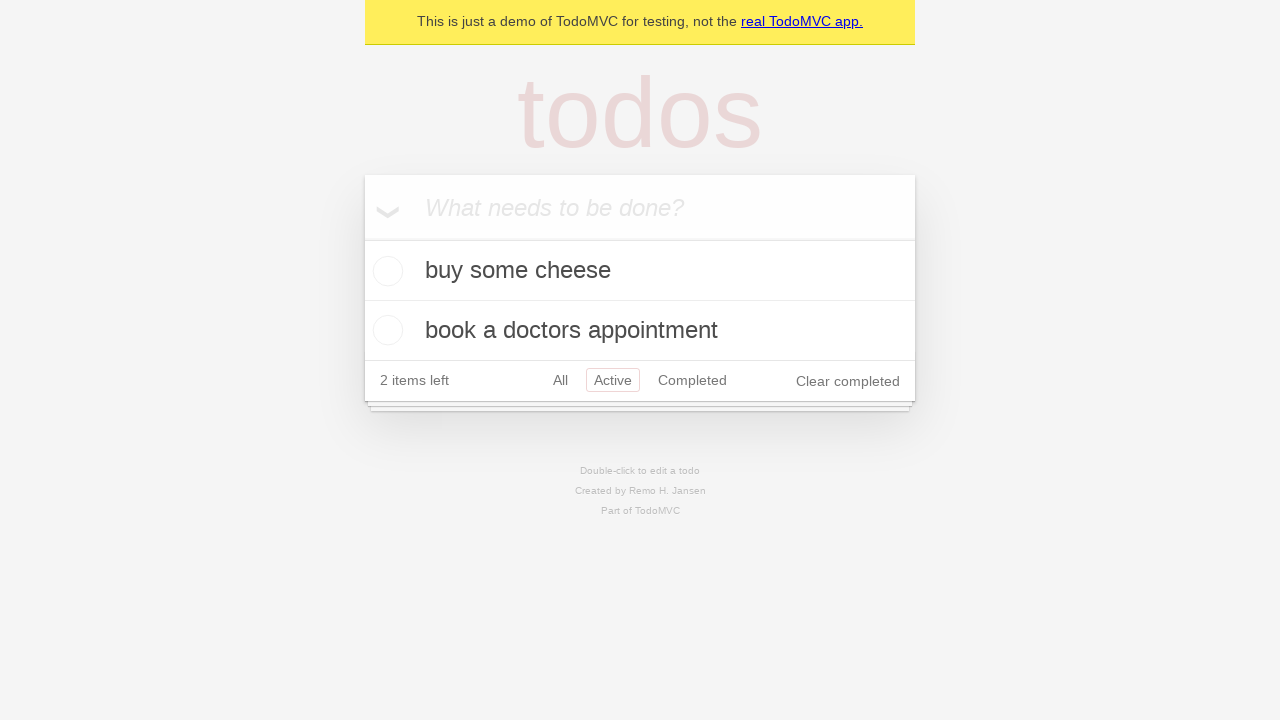